Tests the add and delete member functionality by creating a new member with first name, last name, and group size, then selecting and deleting that member to verify the deletion works correctly.

Starting URL: https://testing-example2-devops.web.app/

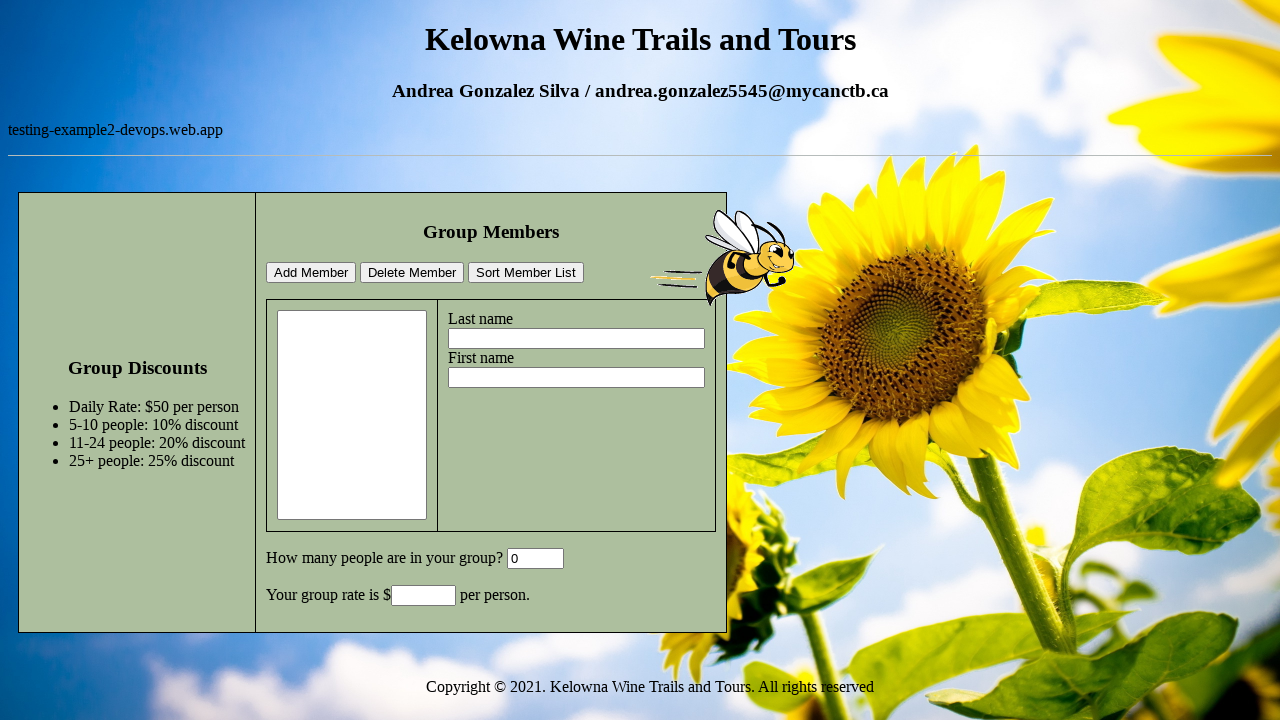

Set viewport size to 1920x1080
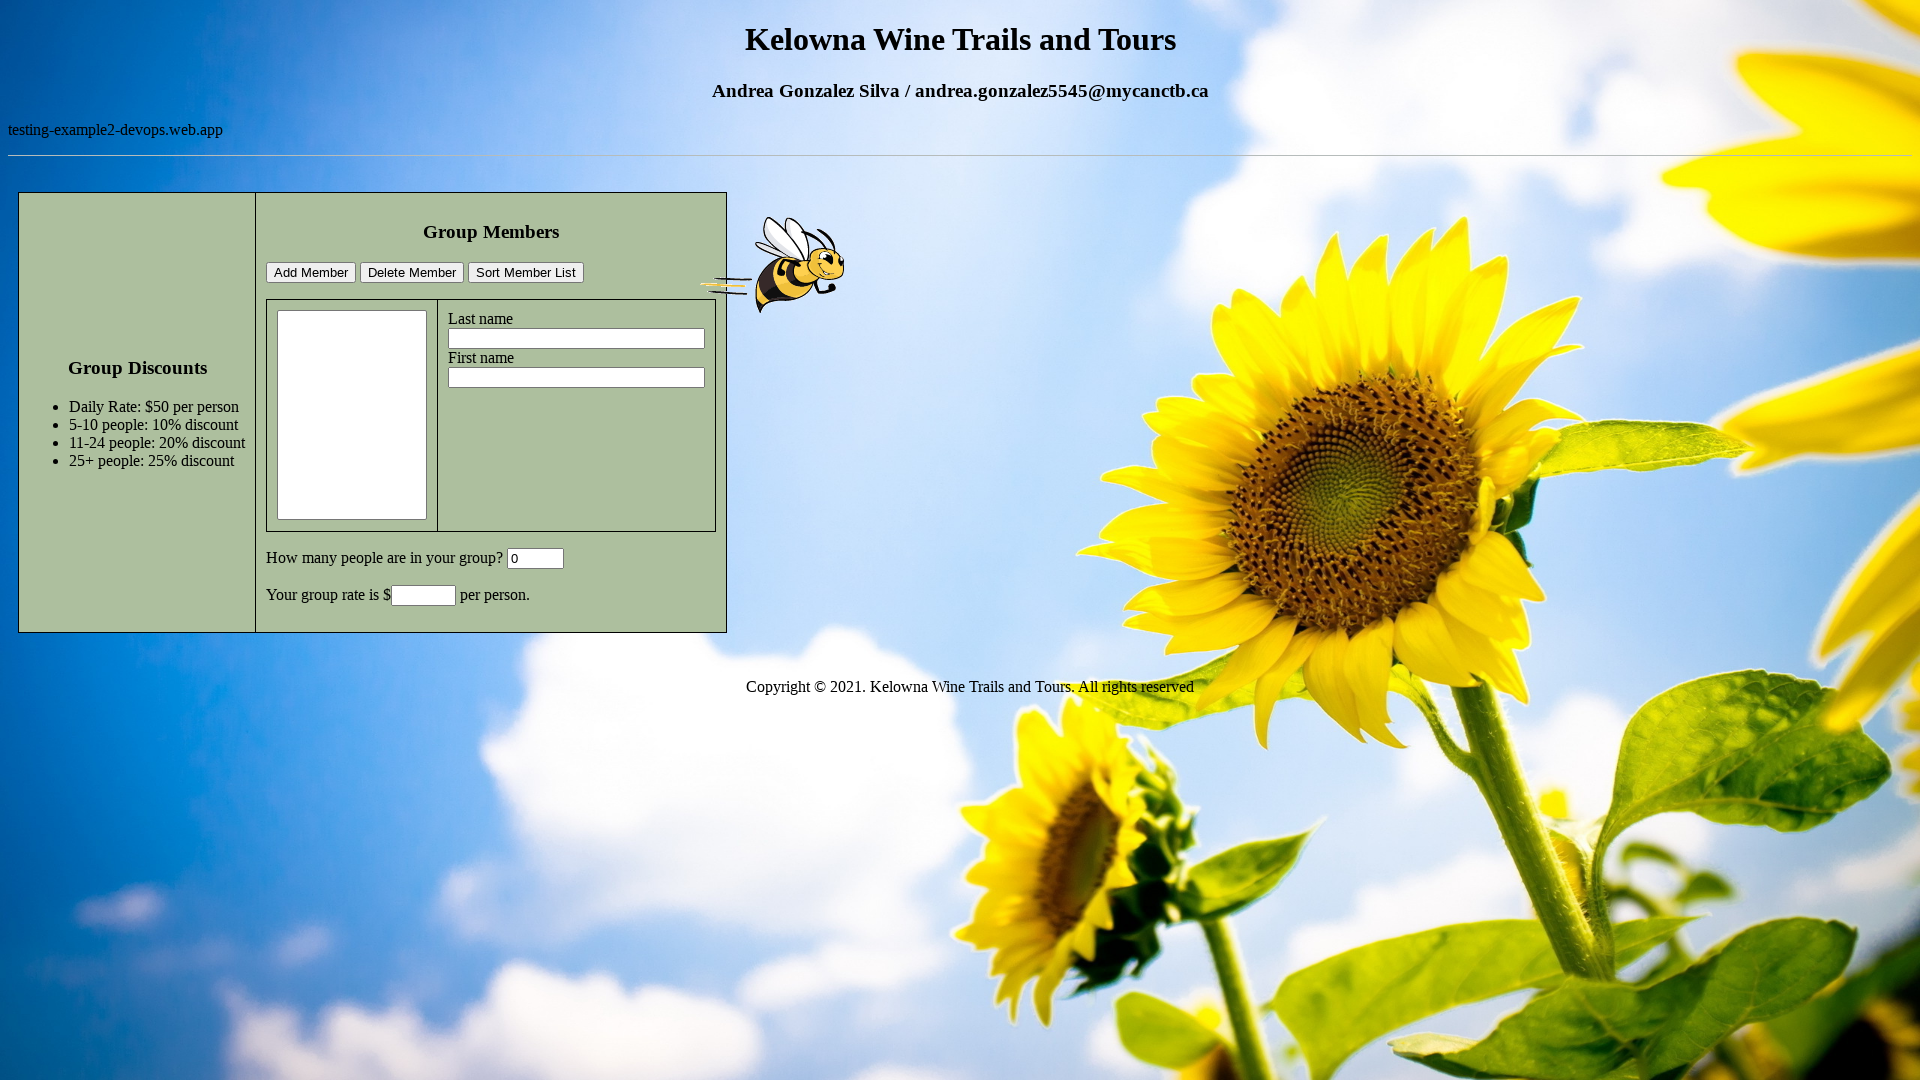

Verified page title is 'DevOps Bonus Project - CCTB'
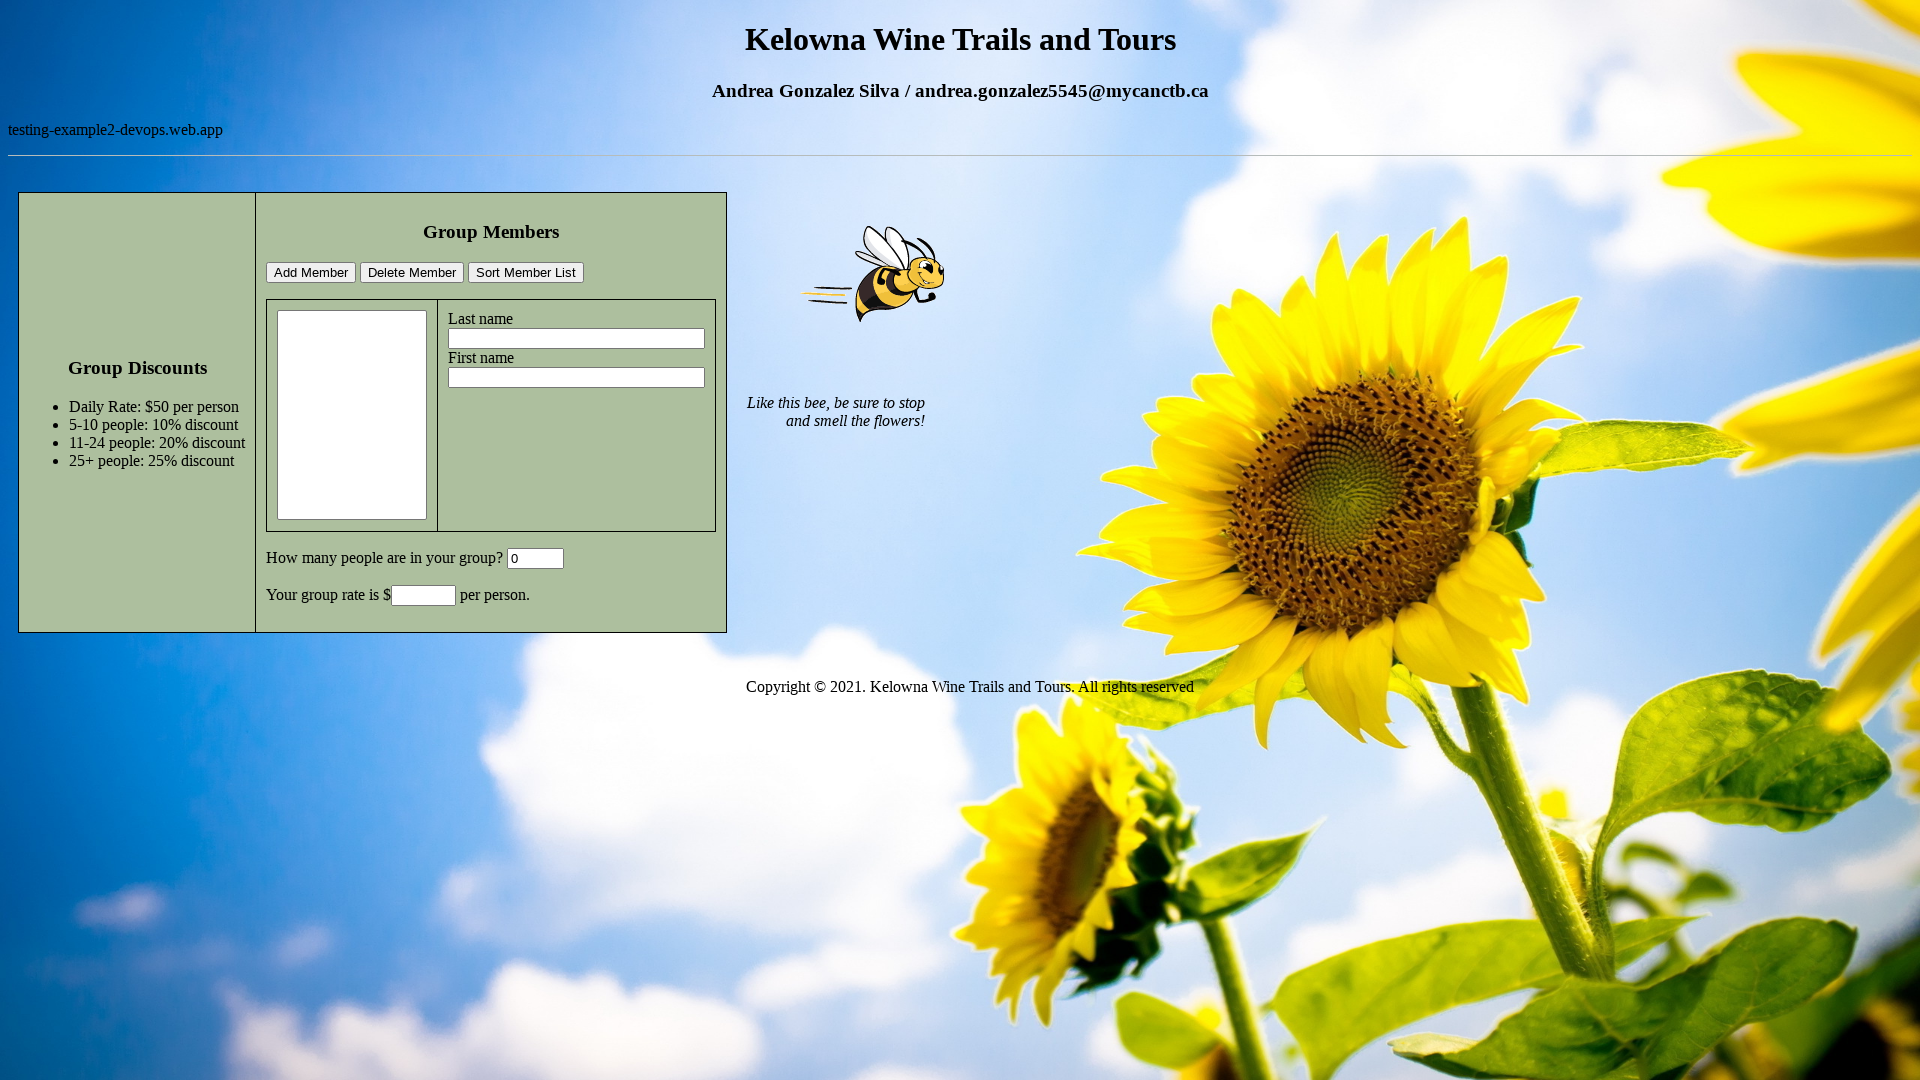

Filled last name field with 'Test' on #lastname
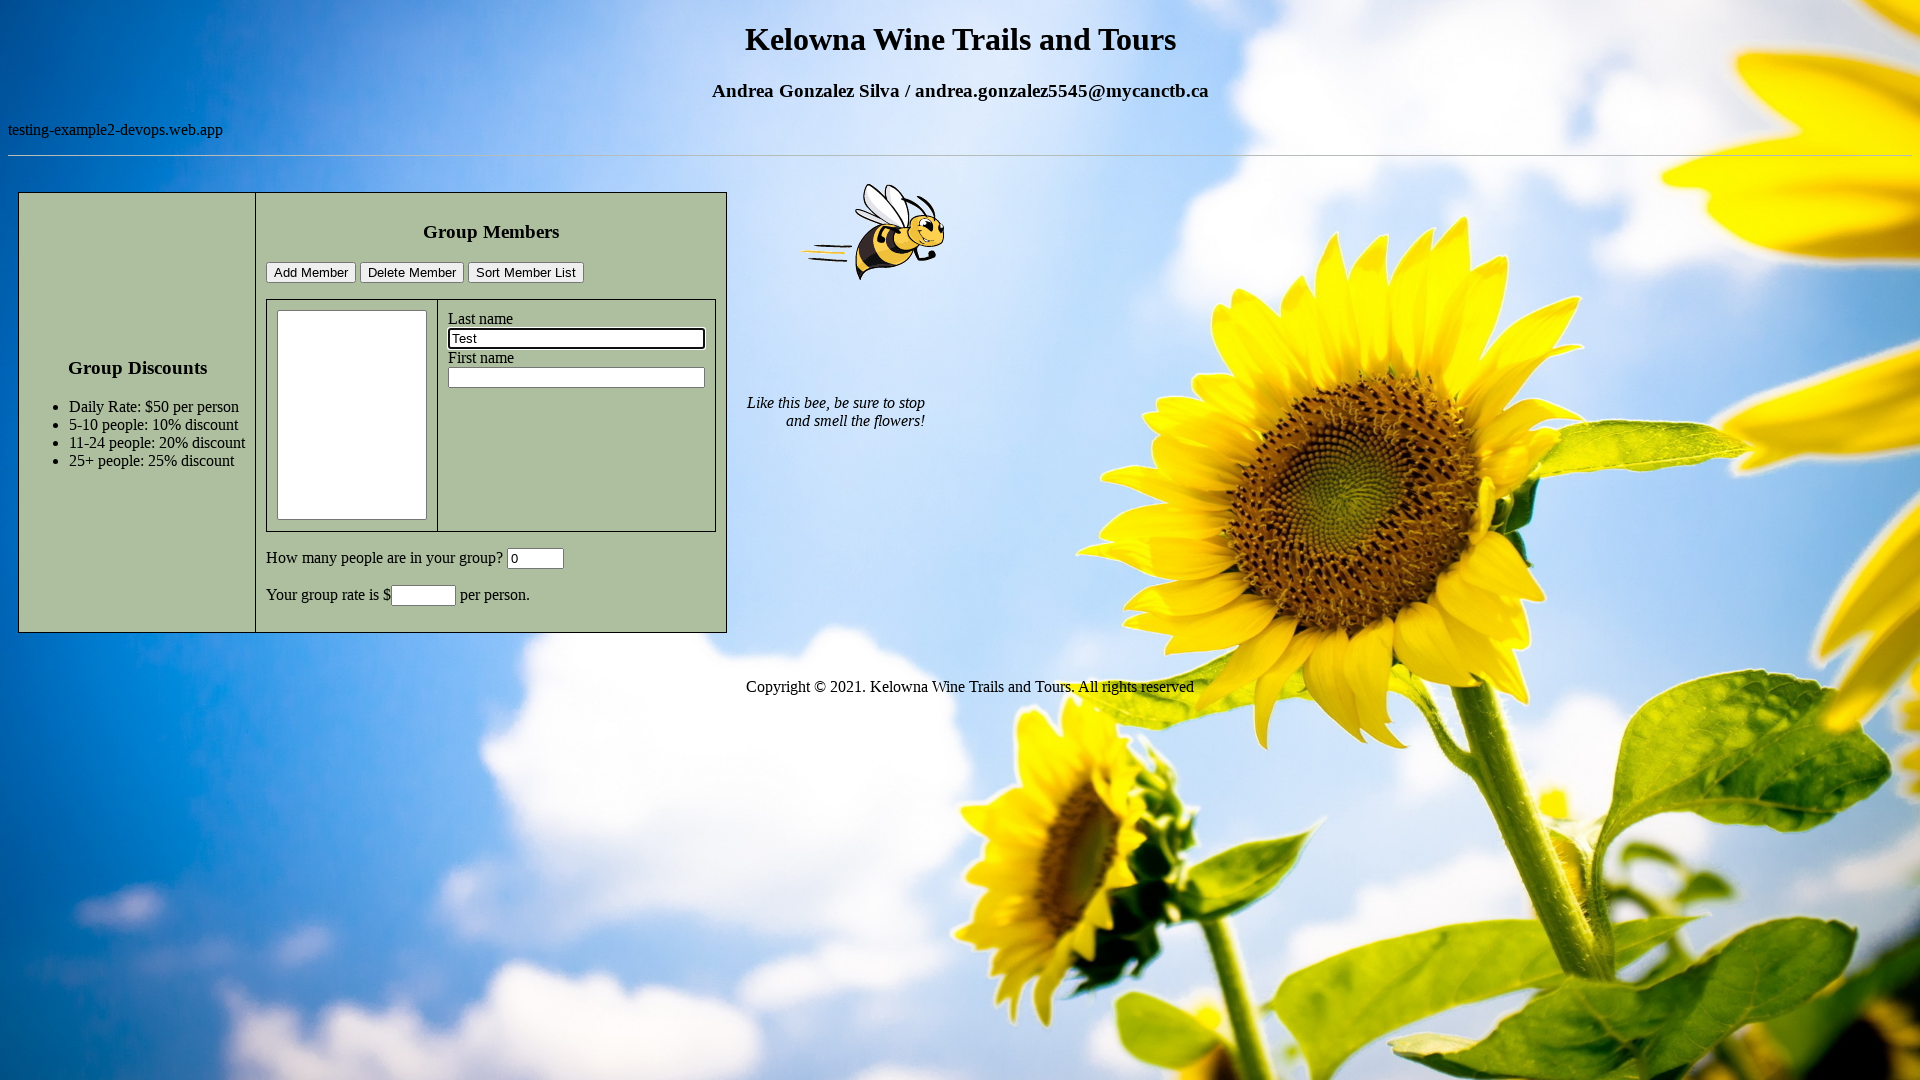

Filled first name field with 'Selenium' on #firstname
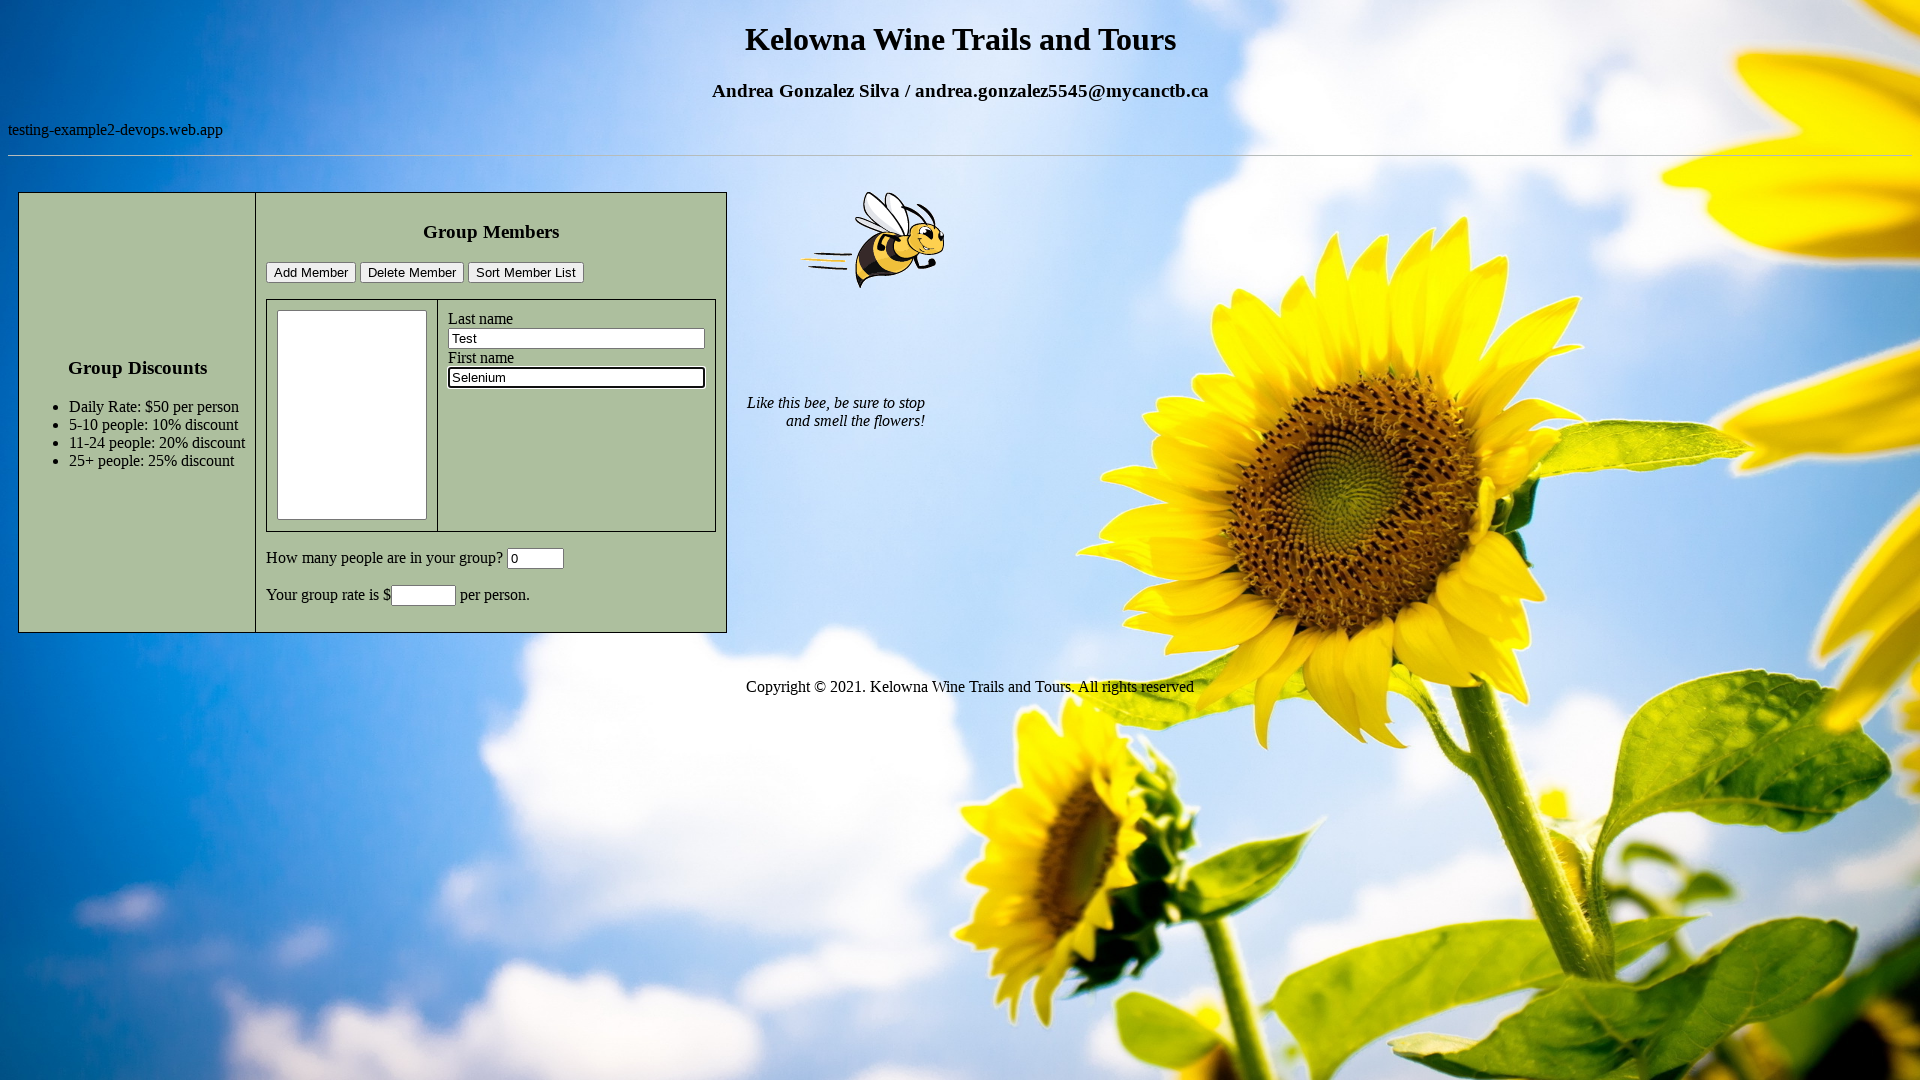

Filled group size field with '5' on #GroupSize
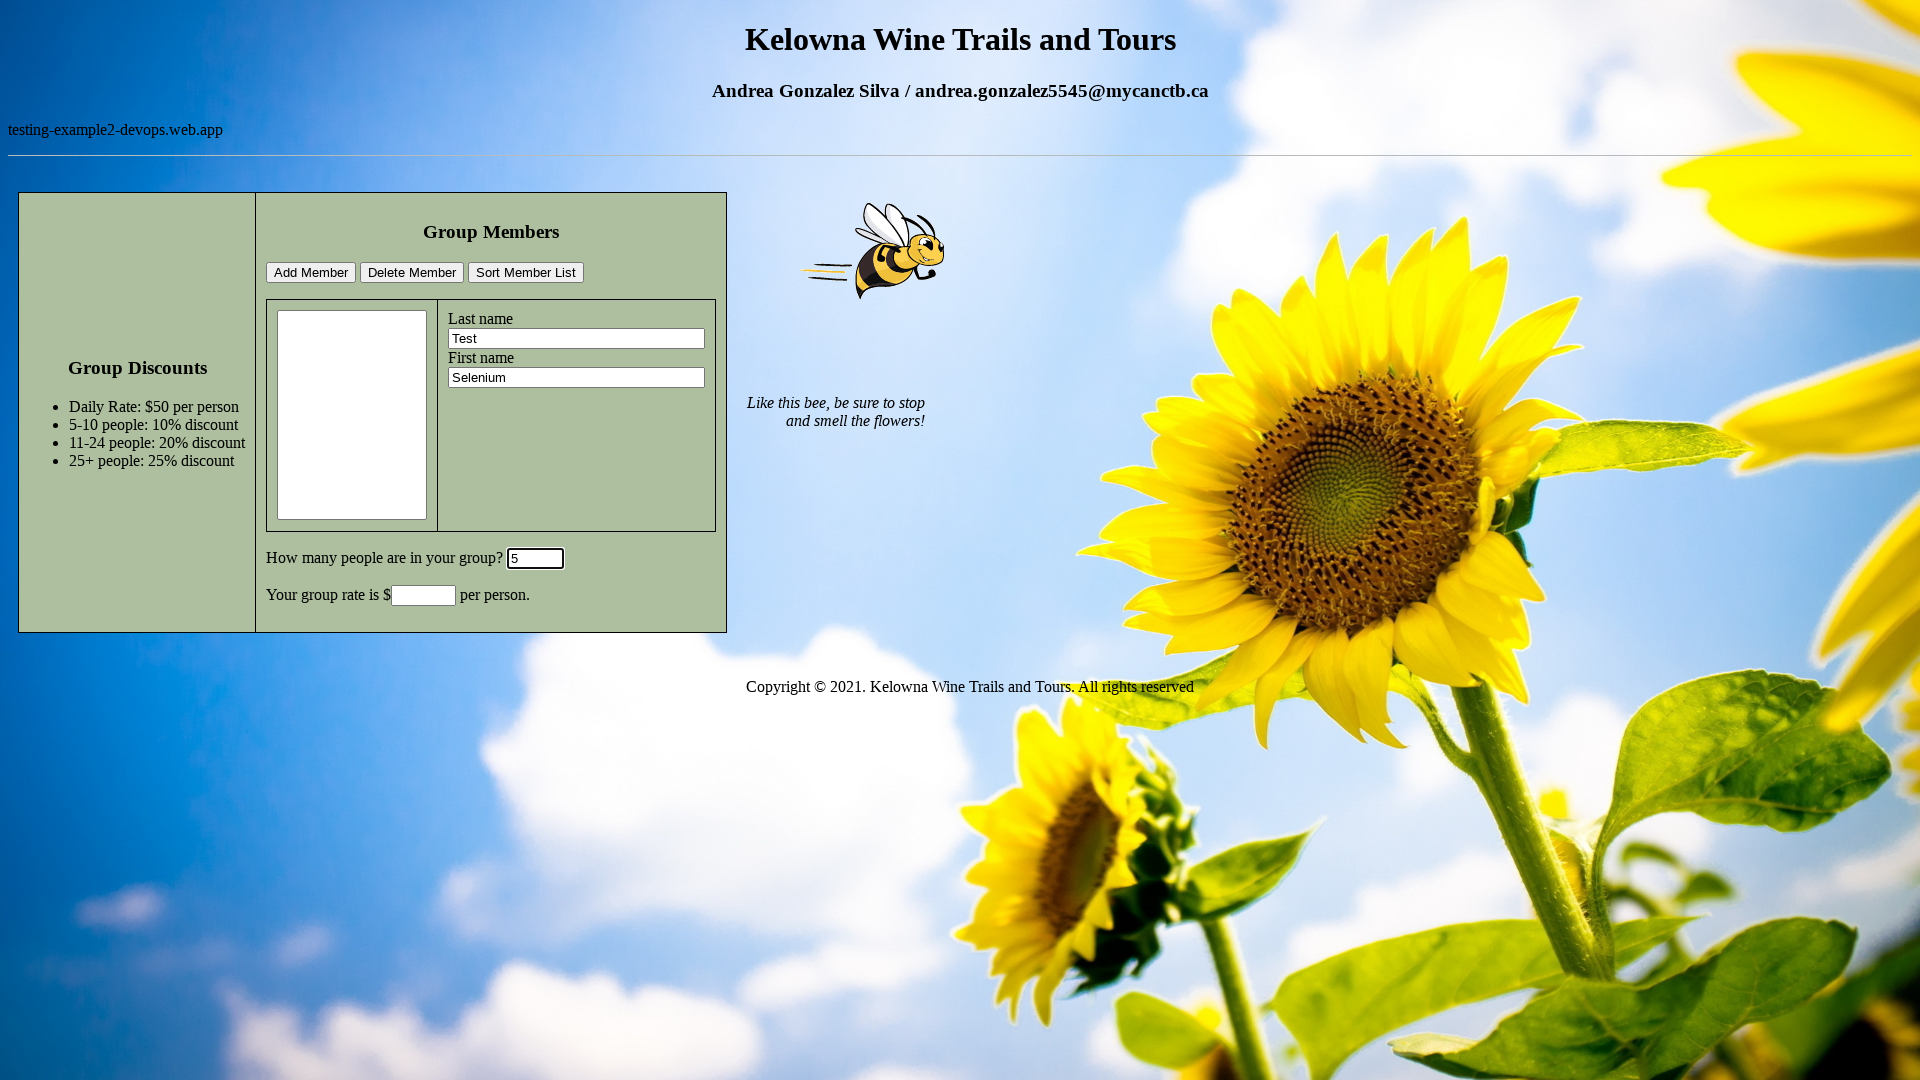

Clicked add member button at (311, 273) on #addMemberBtn
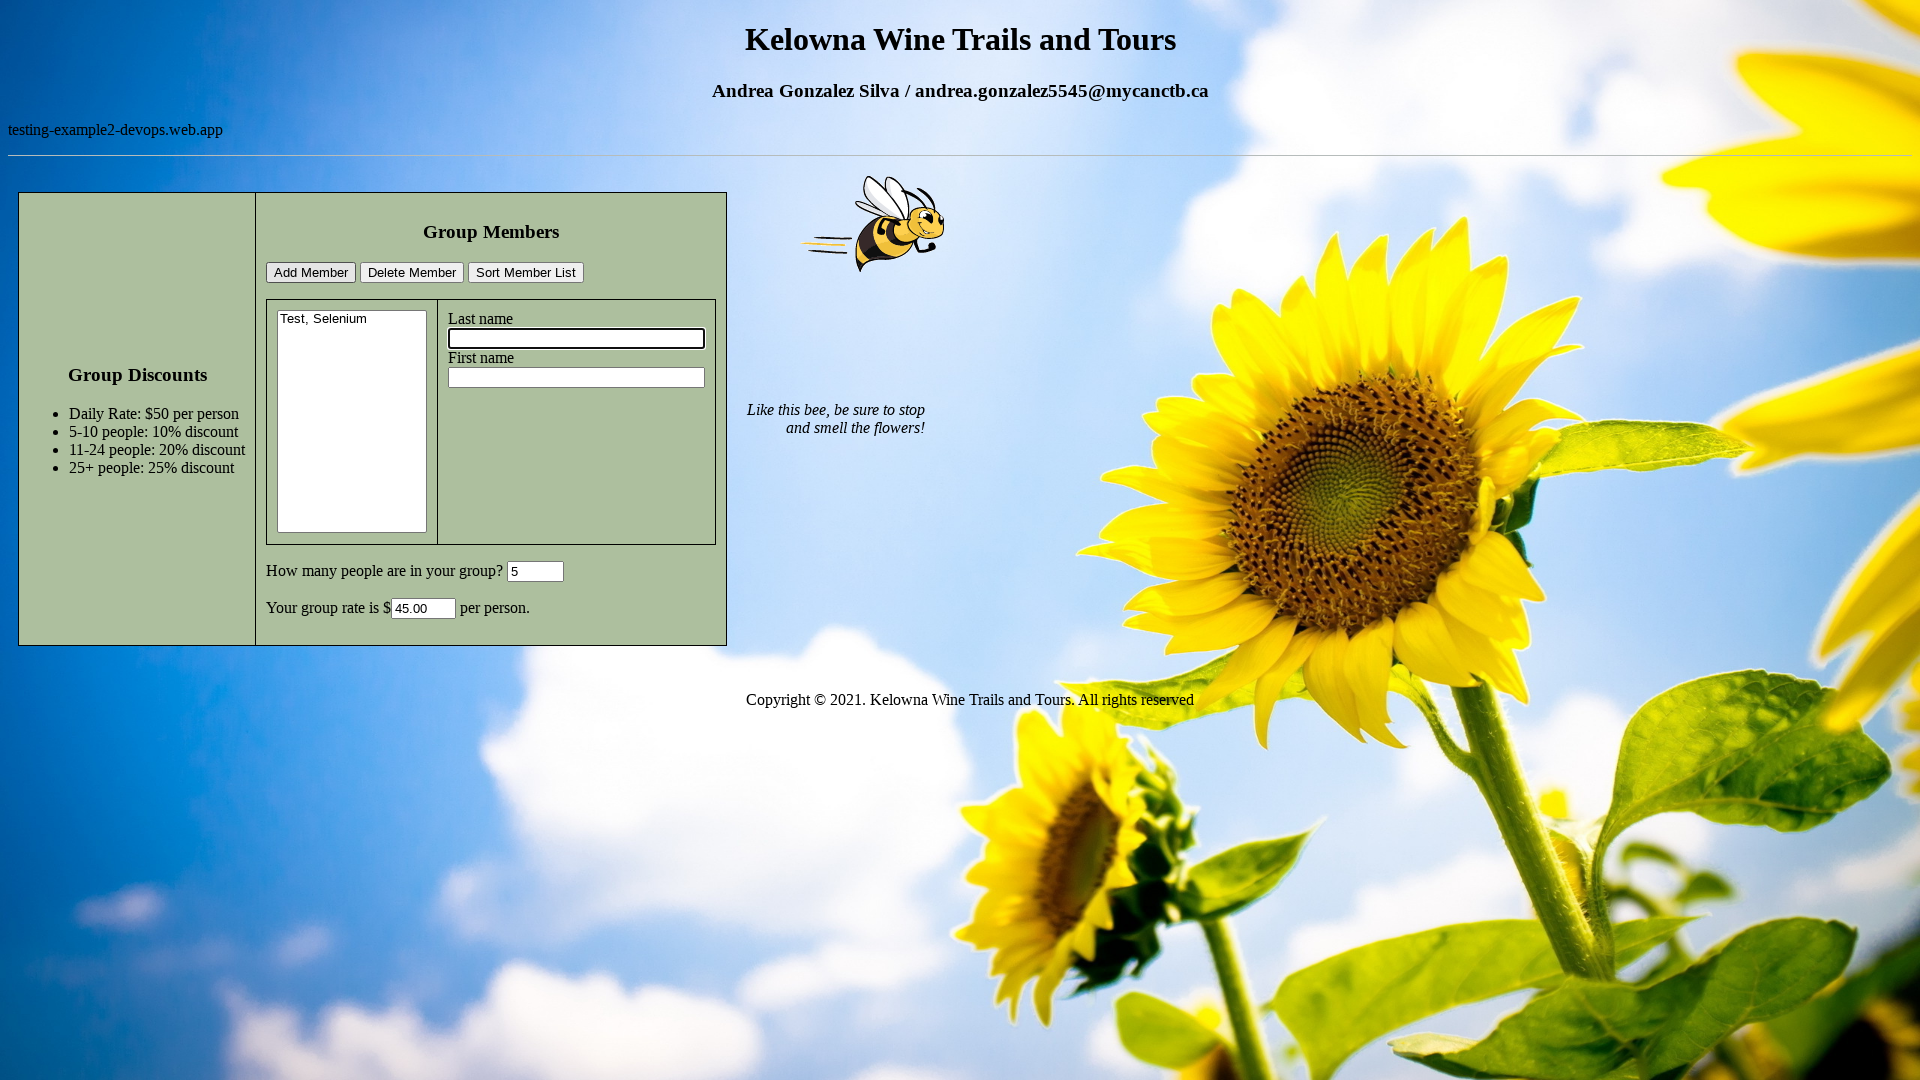

Waited for created member to appear in members list
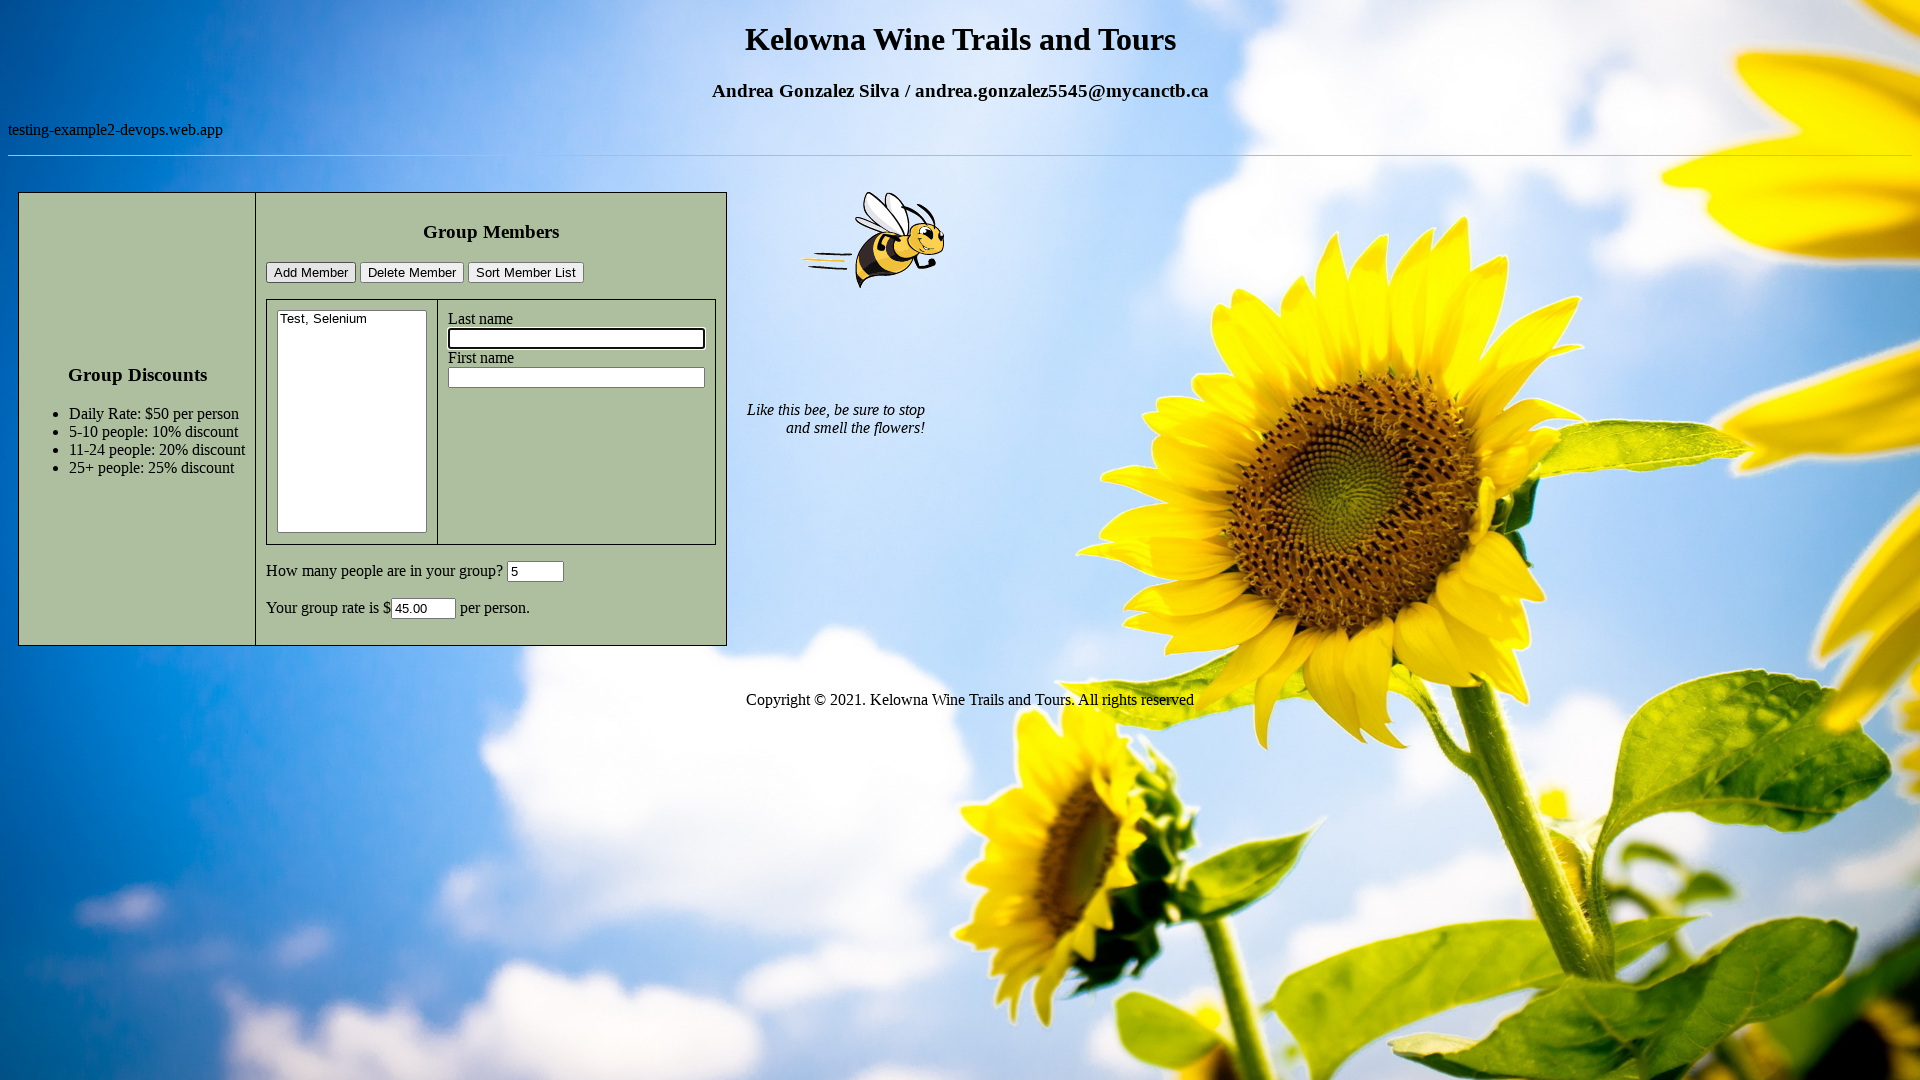

Verified created member displays as 'Test, Selenium'
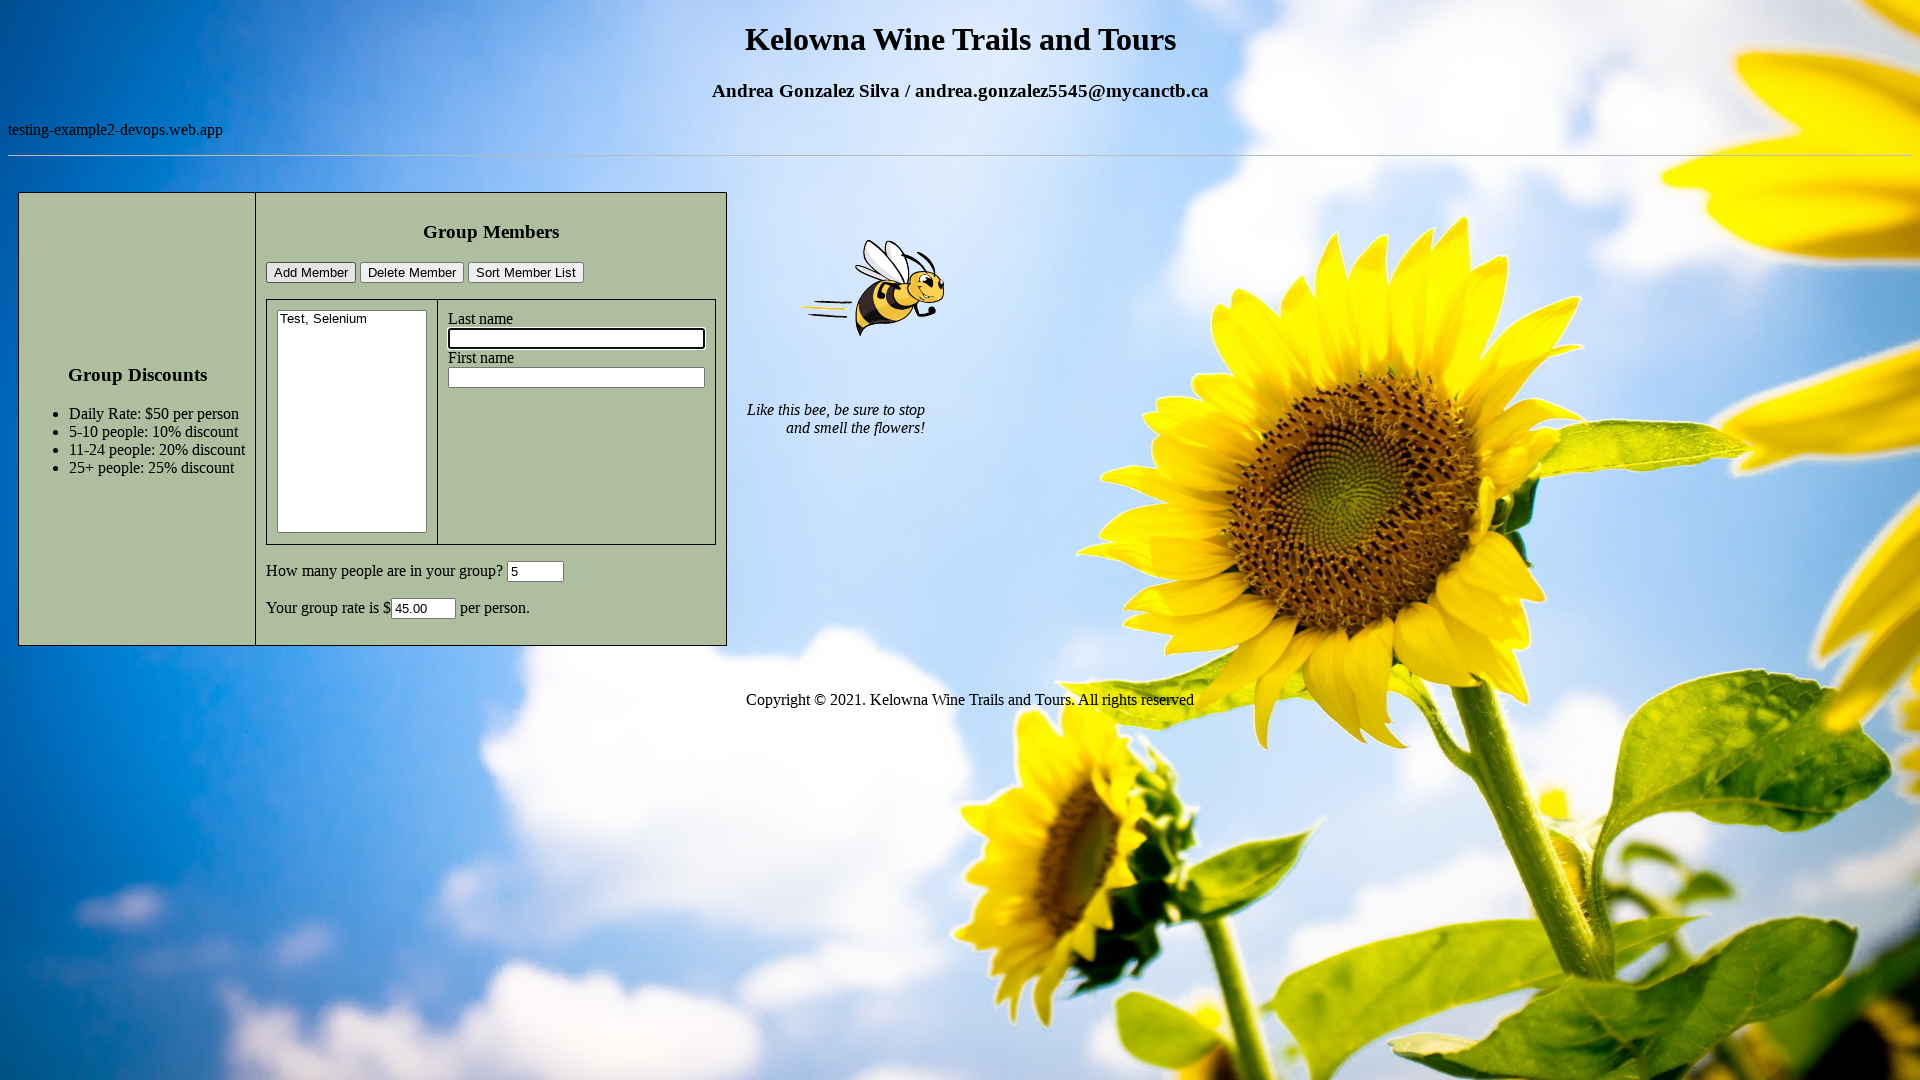

Selected the created member at (352, 320) on xpath=//*[@id="members"]/option
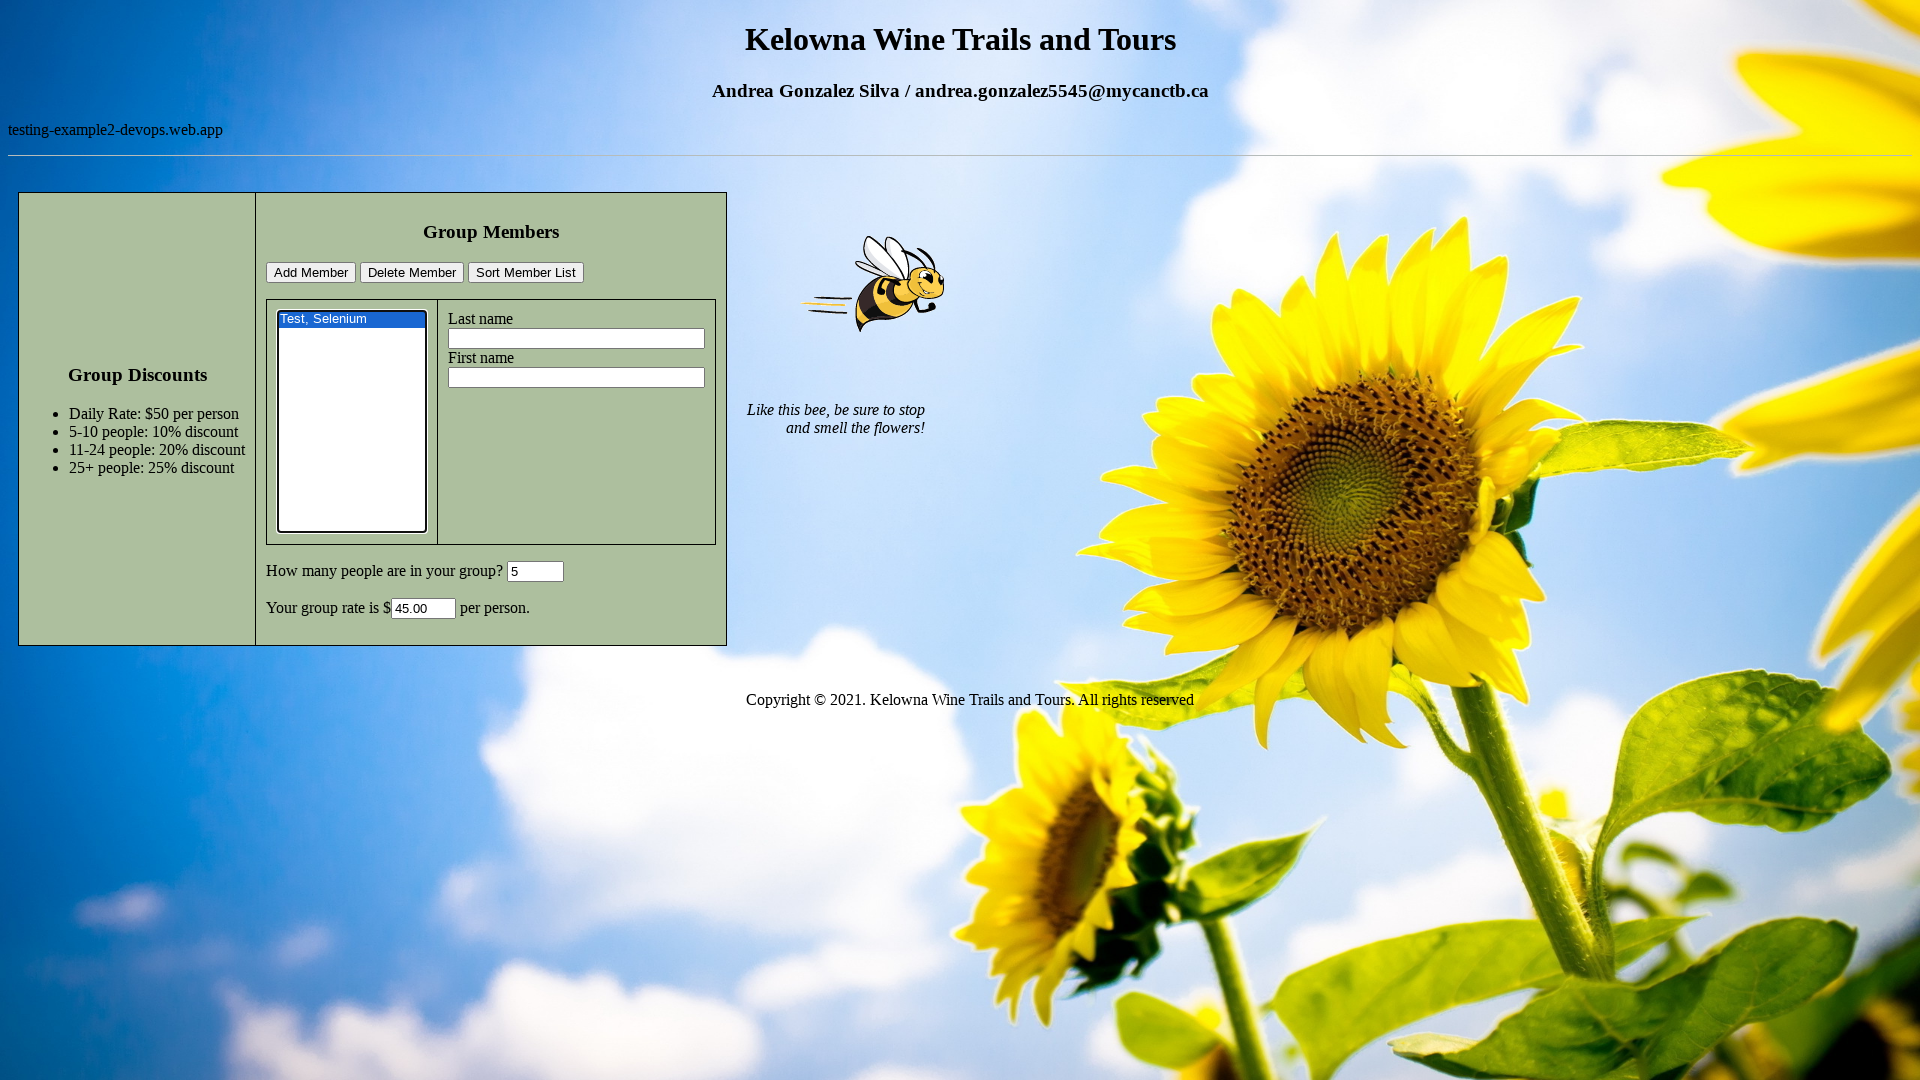

Clicked delete member button at (412, 273) on #deleteMemberBtn
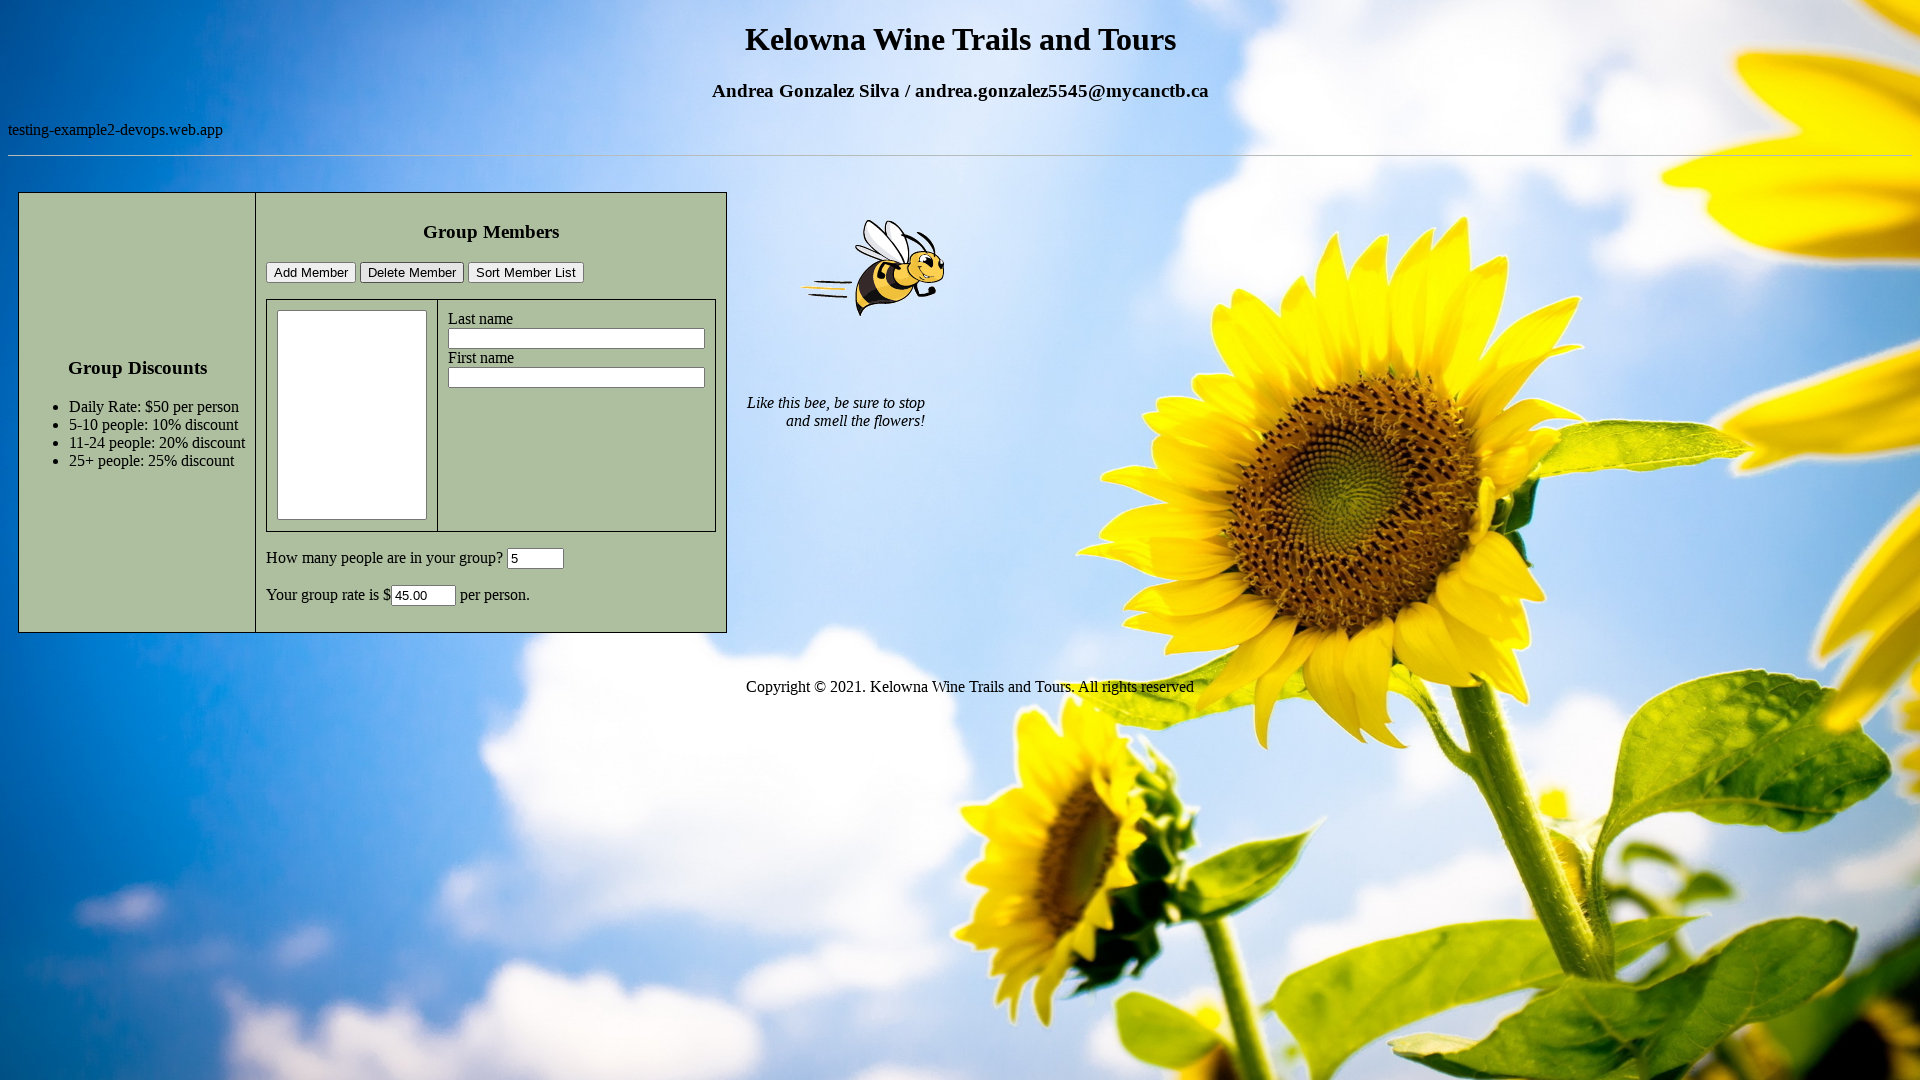

Verified member was deleted - no members remain in list
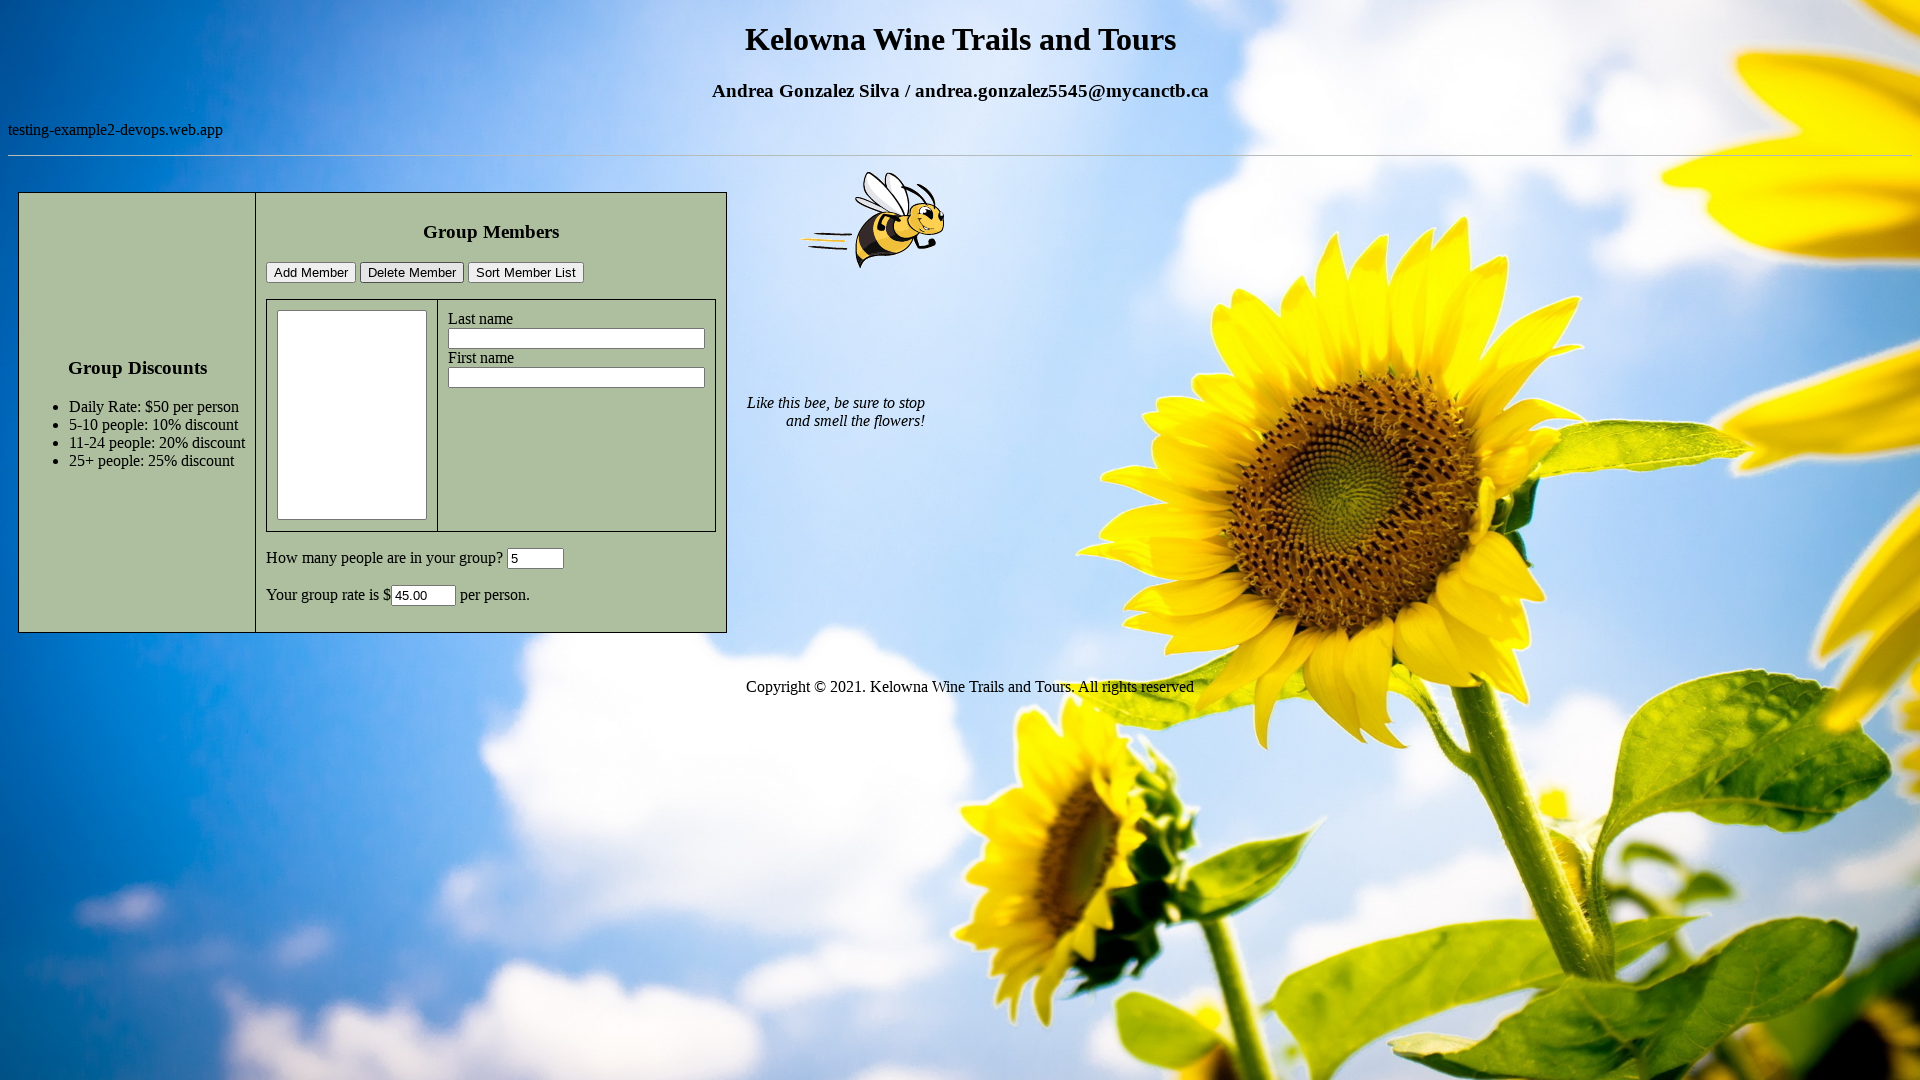

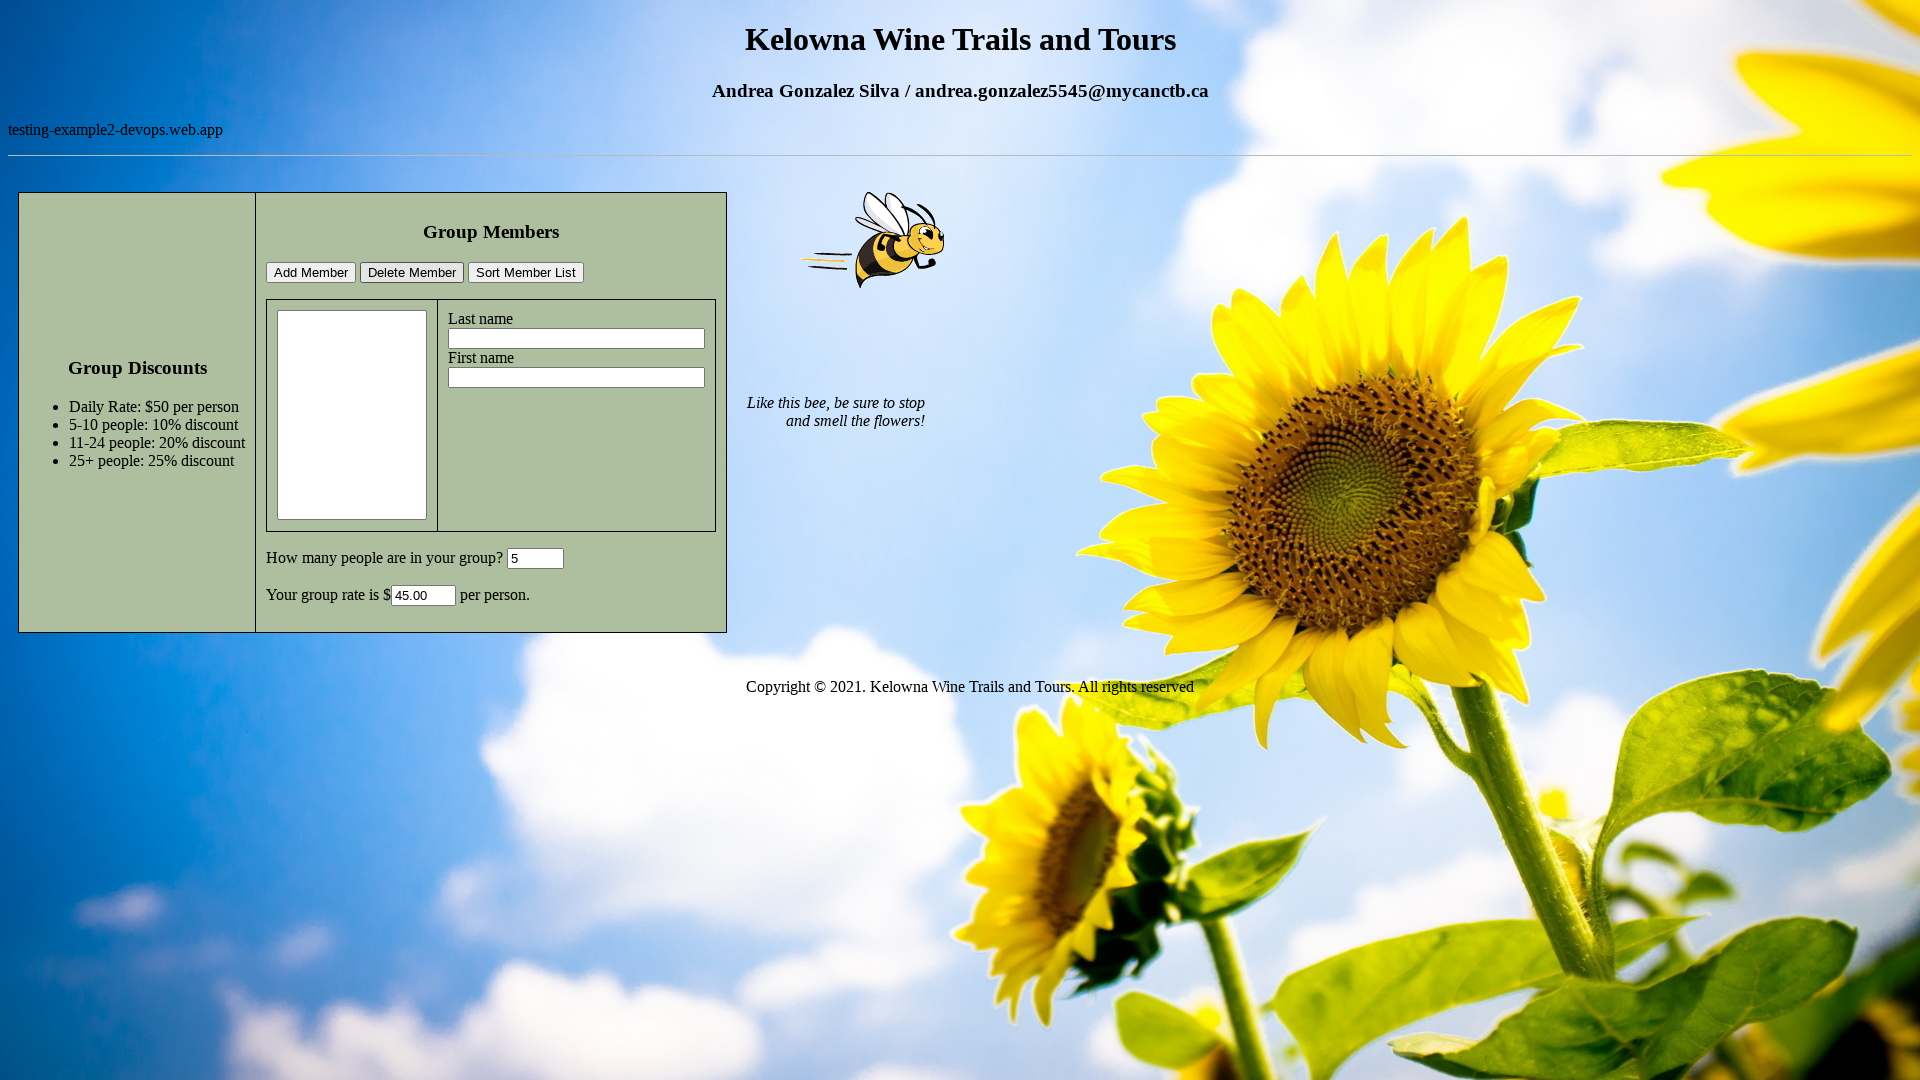